Tests un-marking items as complete by unchecking their toggle boxes.

Starting URL: https://demo.playwright.dev/todomvc

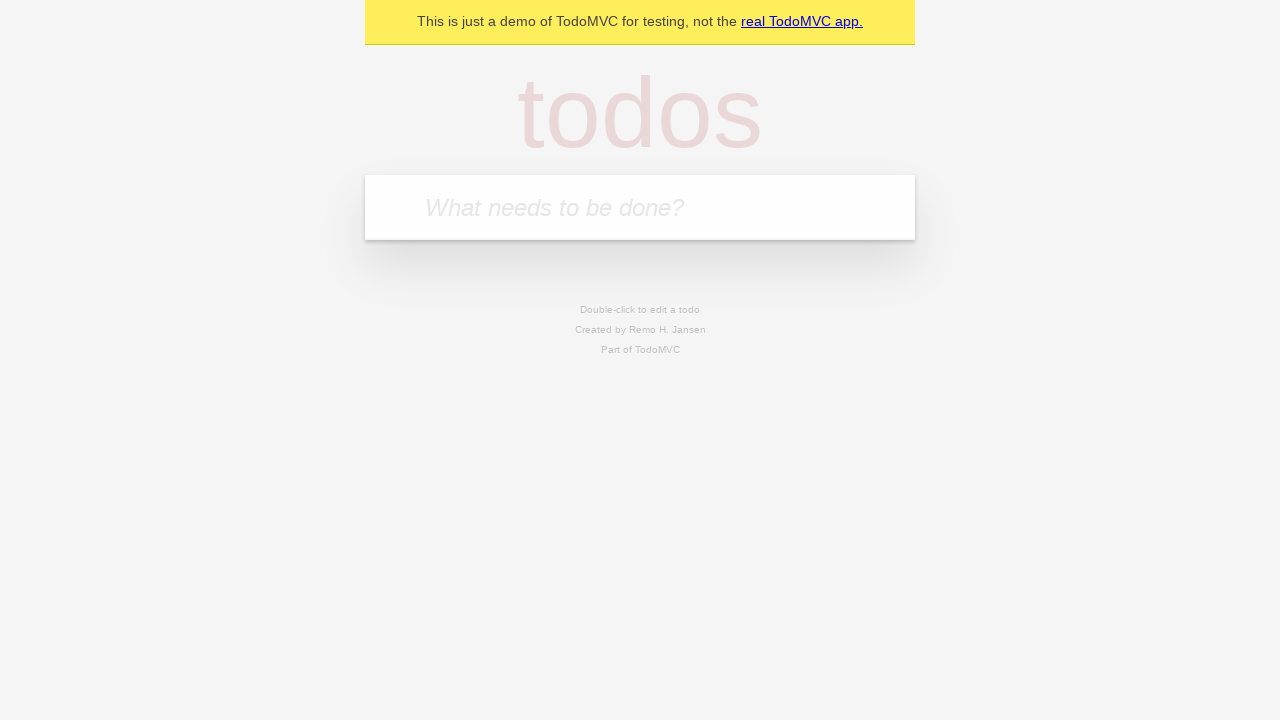

Filled new todo input with 'buy some cheese' on .new-todo
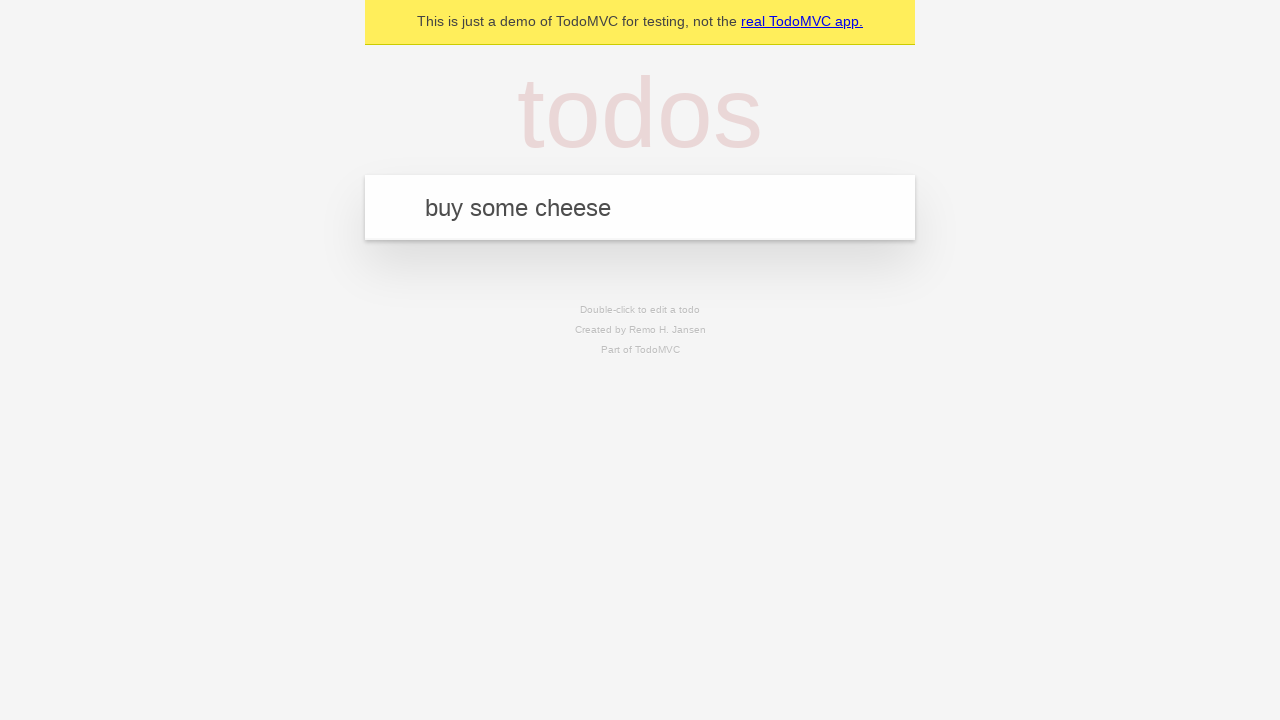

Pressed Enter to create first todo item on .new-todo
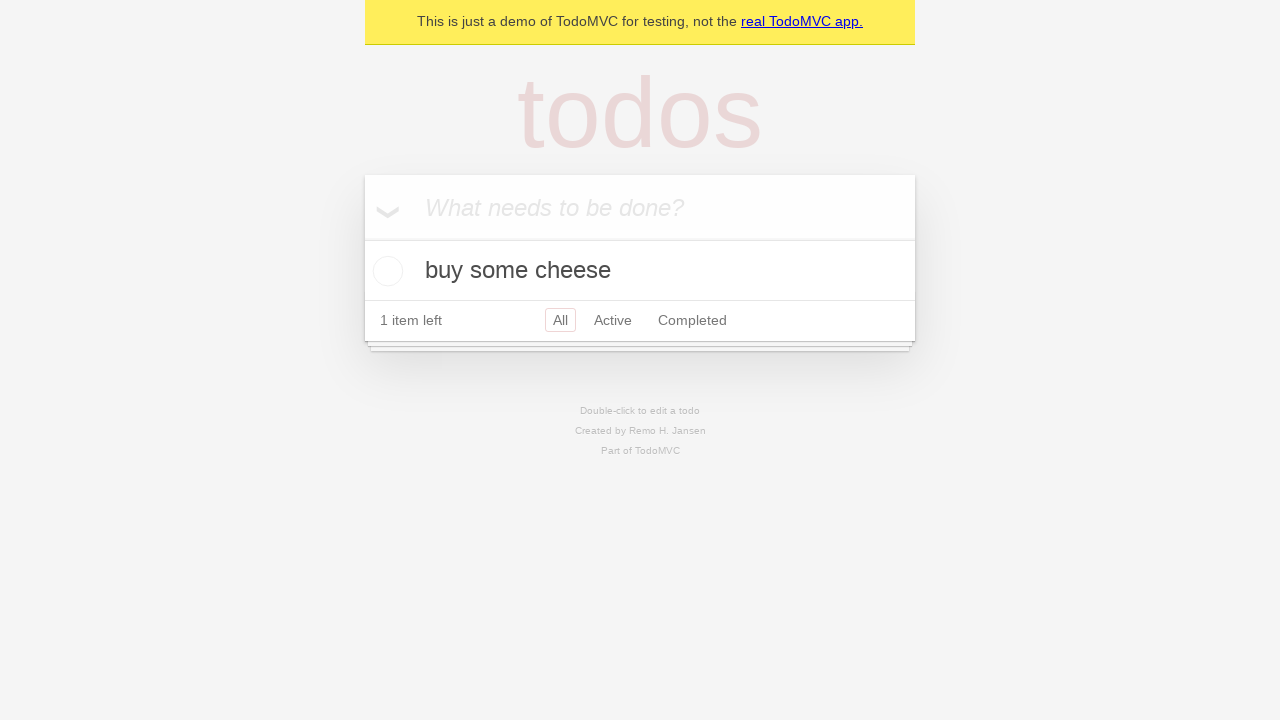

Filled new todo input with 'feed the cat' on .new-todo
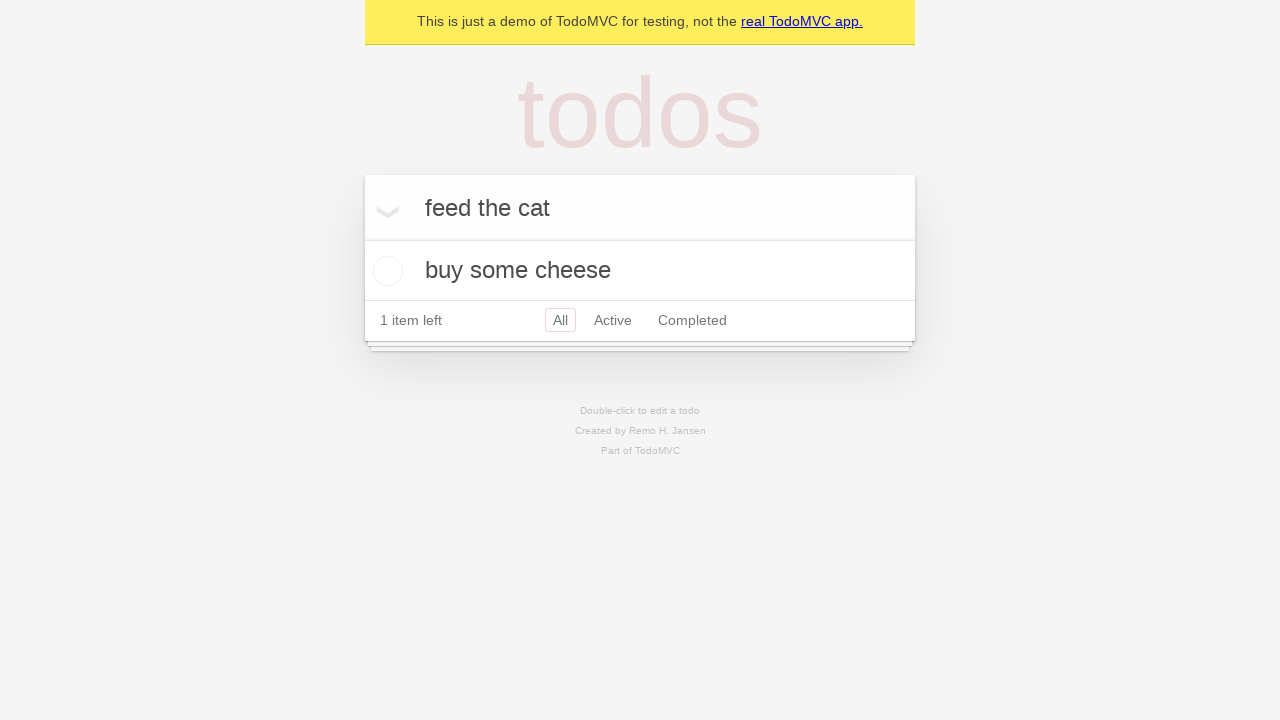

Pressed Enter to create second todo item on .new-todo
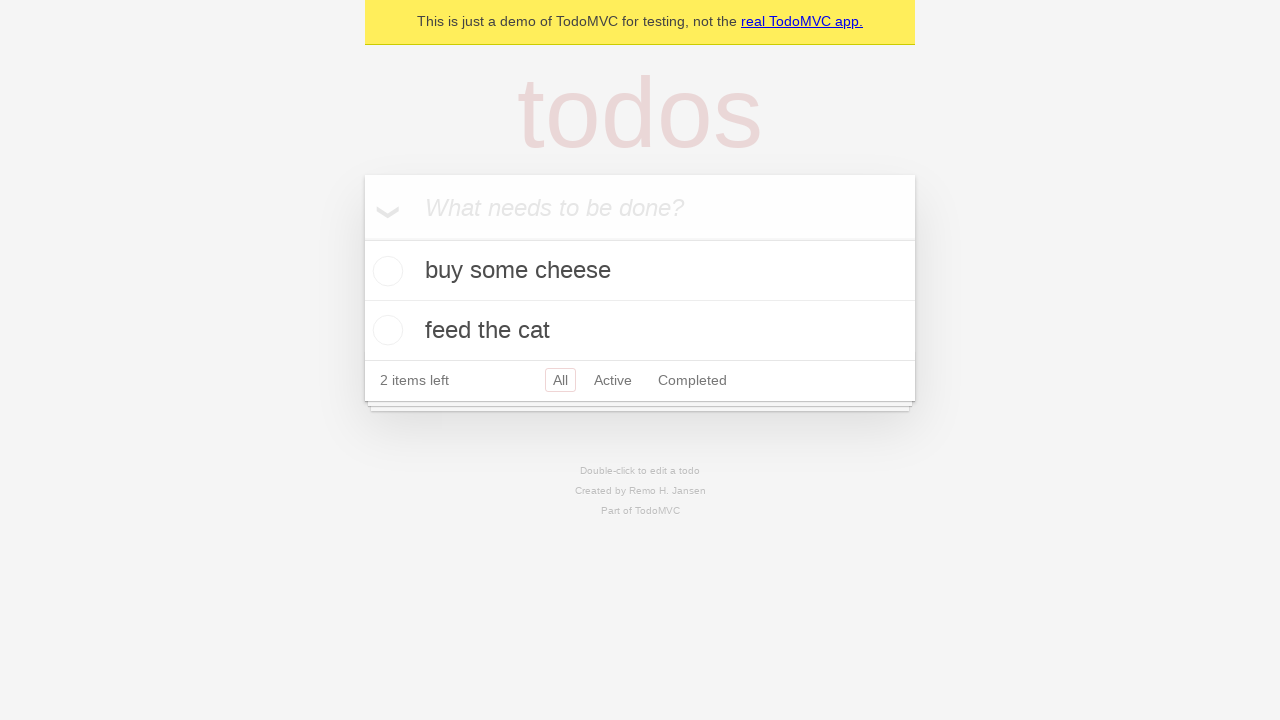

Checked toggle box to mark first item as complete at (385, 271) on .todo-list li >> nth=0 >> .toggle
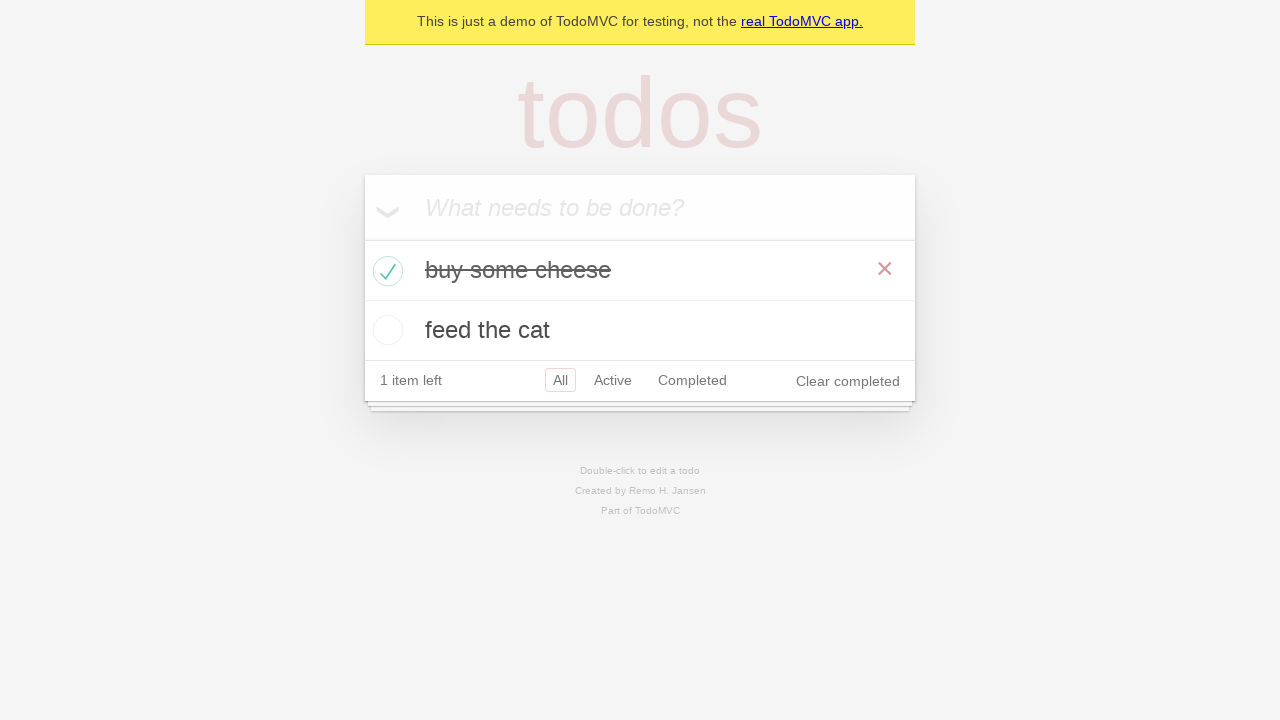

Unchecked toggle box to un-mark first item as complete at (385, 271) on .todo-list li >> nth=0 >> .toggle
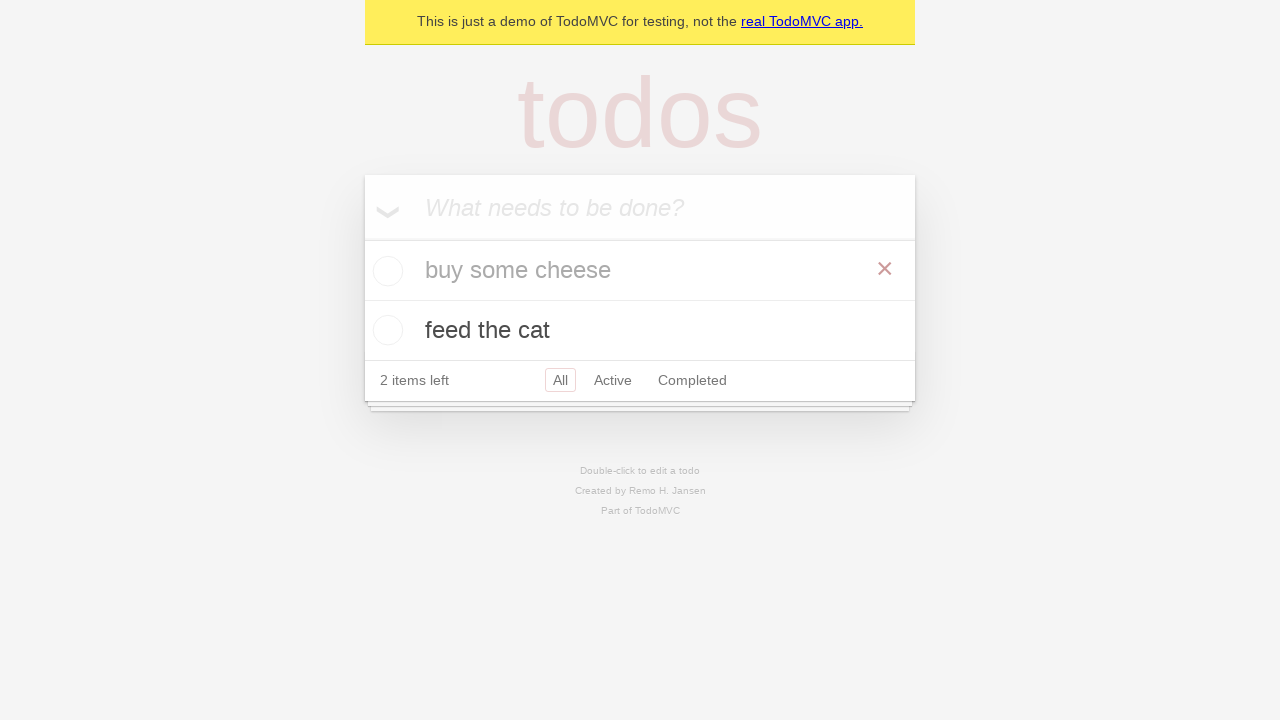

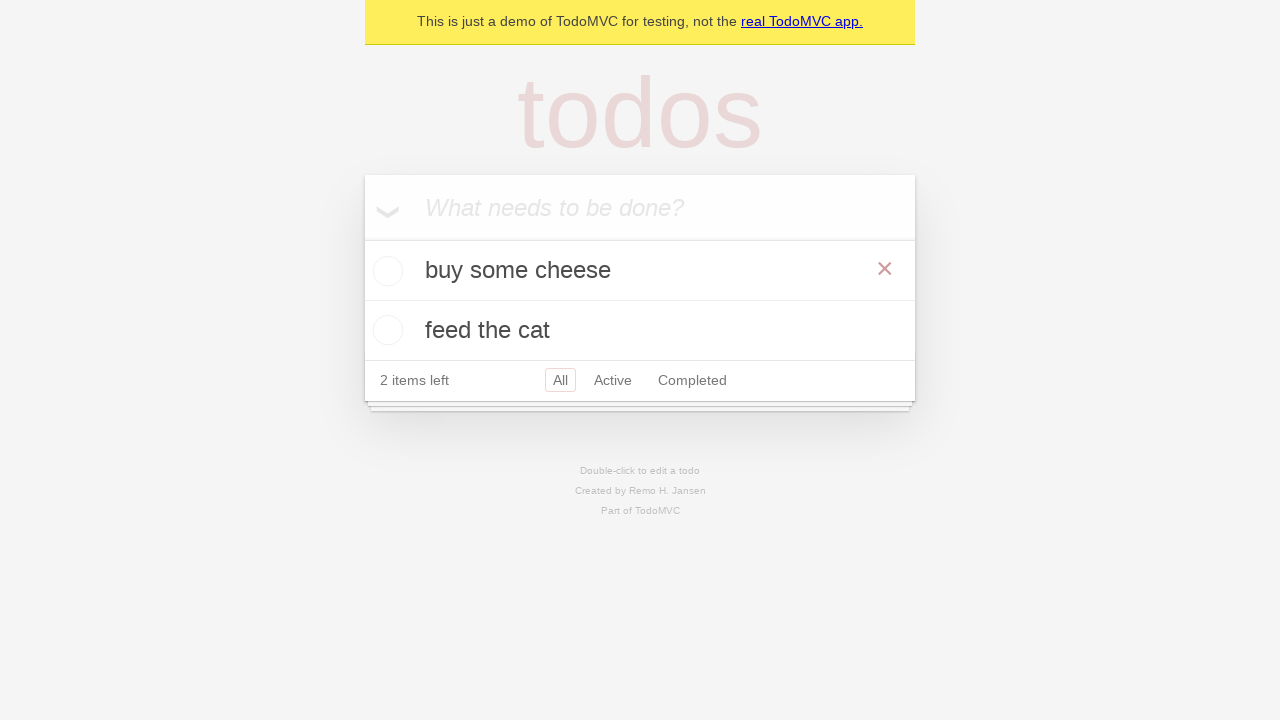